Tests radio button functionality by selecting the "hockey" radio button in the "sport" group and verifying it becomes selected

Starting URL: https://practice.cydeo.com/radio_buttons

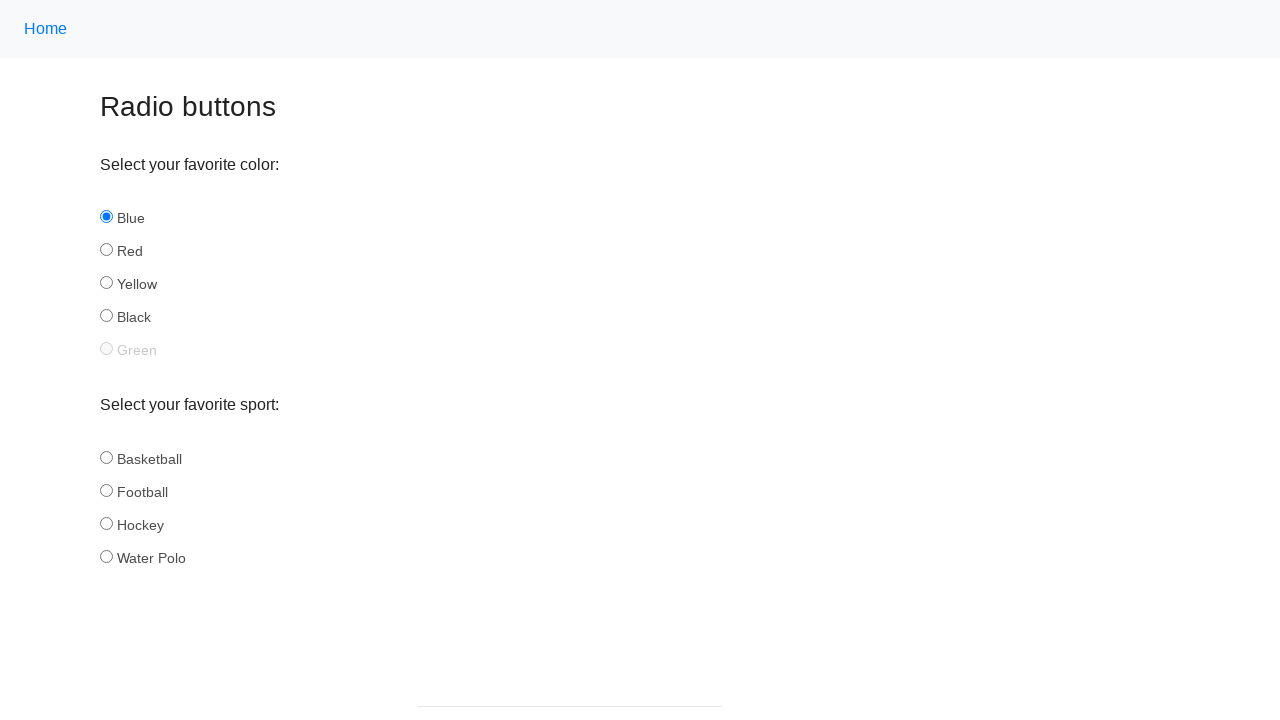

Clicked the hockey radio button in the sport group at (106, 523) on input[name='sport'][id='hockey']
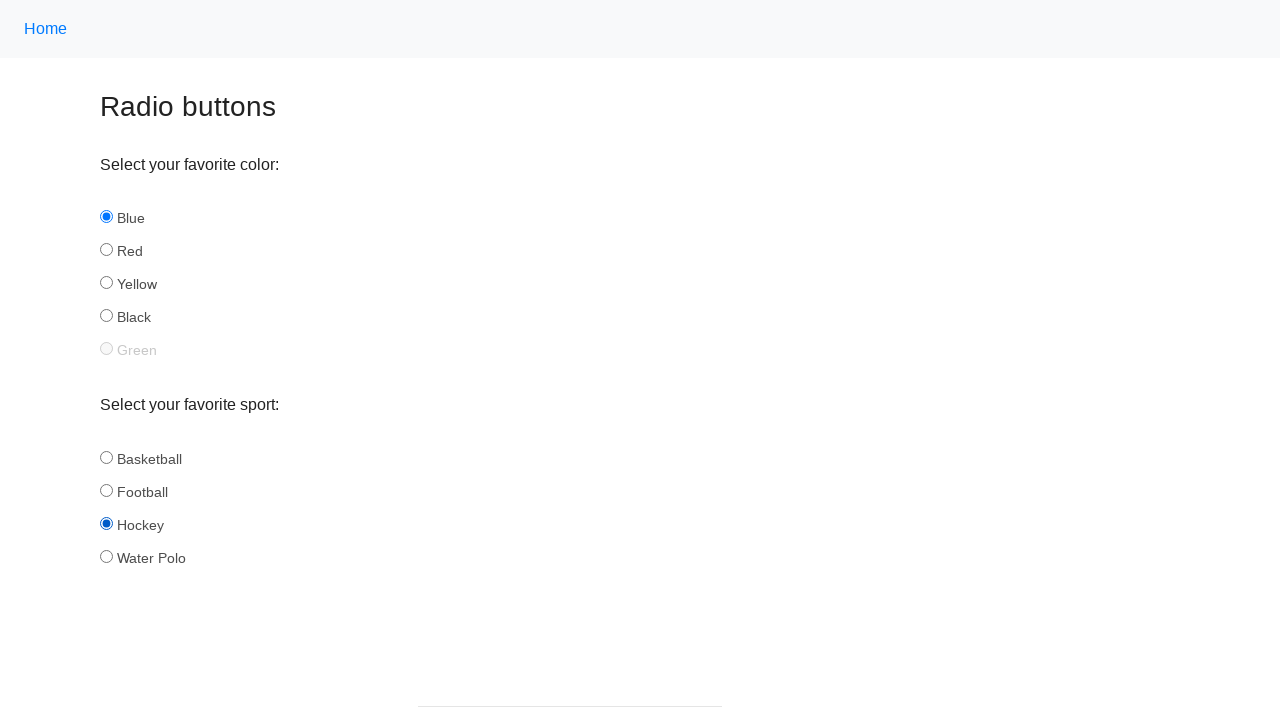

Located the hockey radio button element
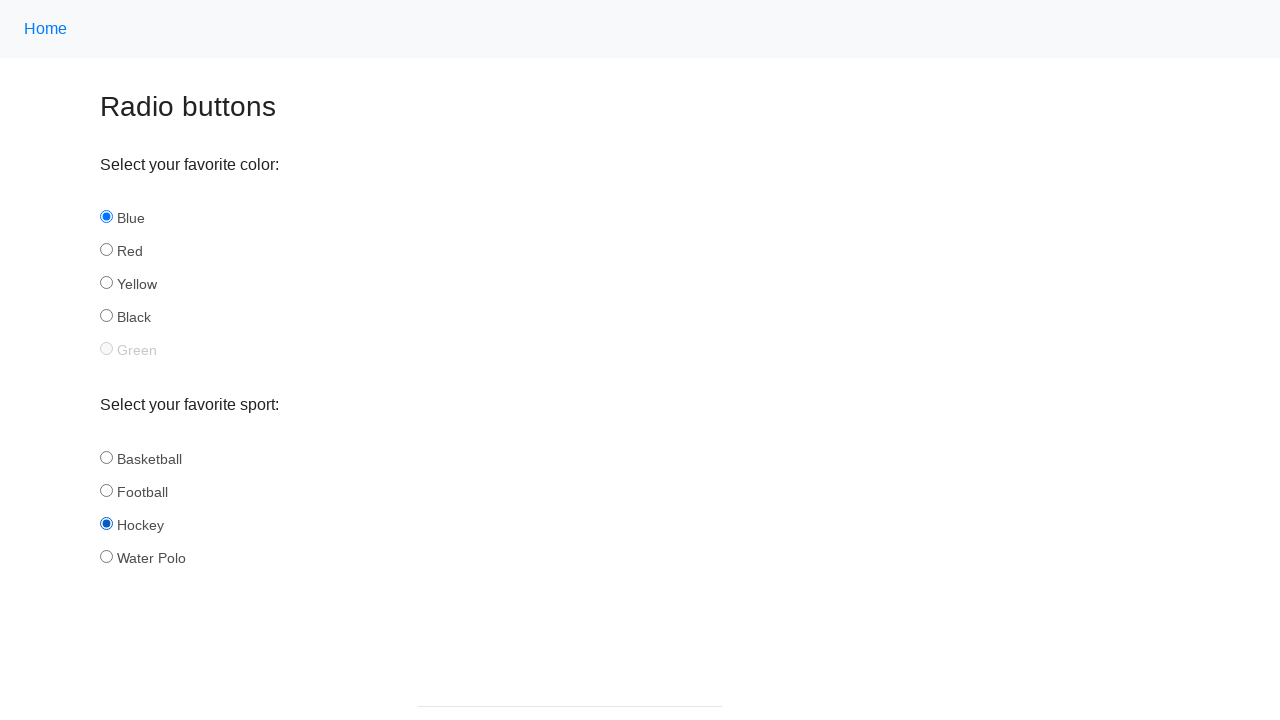

Verified that the hockey radio button is selected
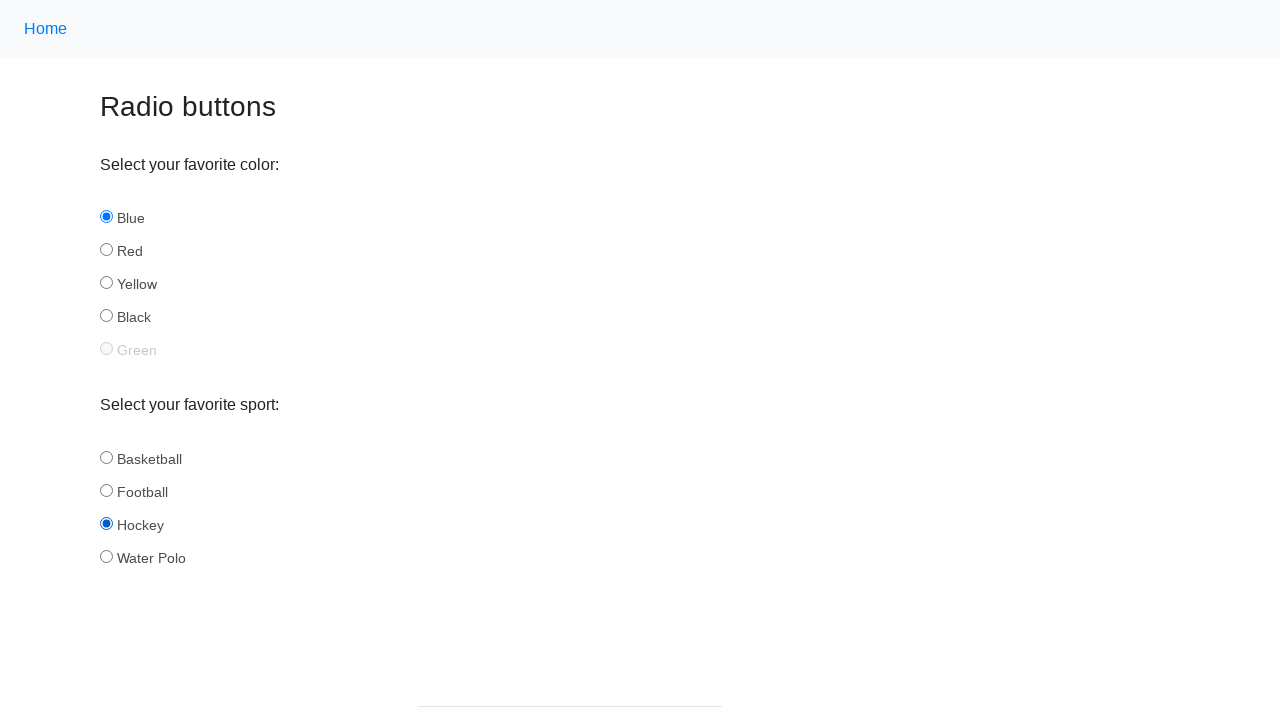

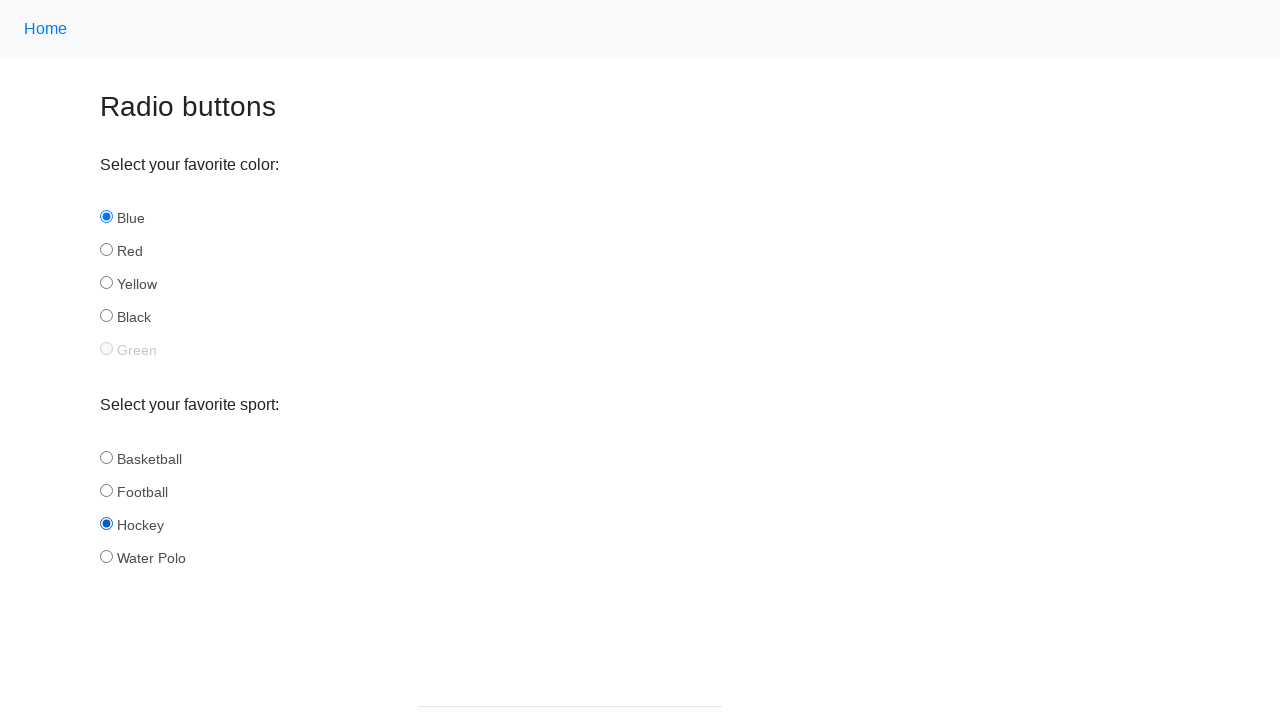